Tests that other controls are hidden when editing a todo item

Starting URL: https://demo.playwright.dev/todomvc

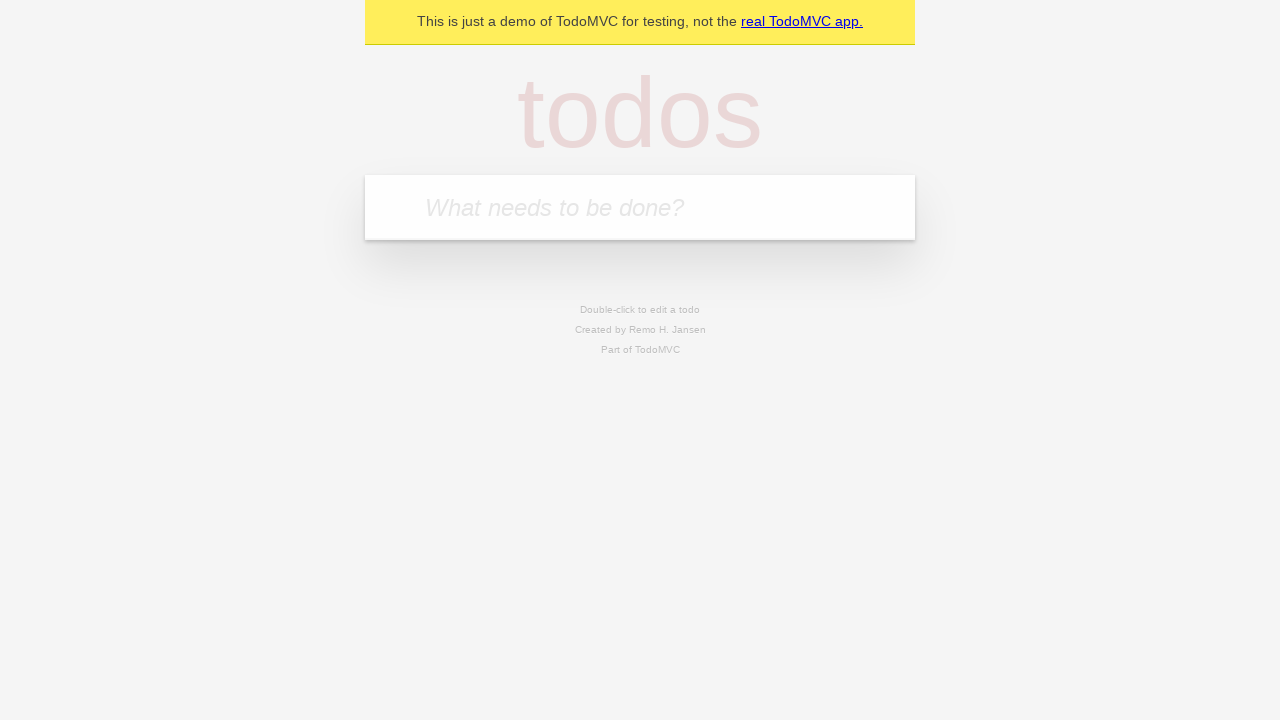

Filled todo input with 'buy some cheese' on internal:attr=[placeholder="What needs to be done?"i]
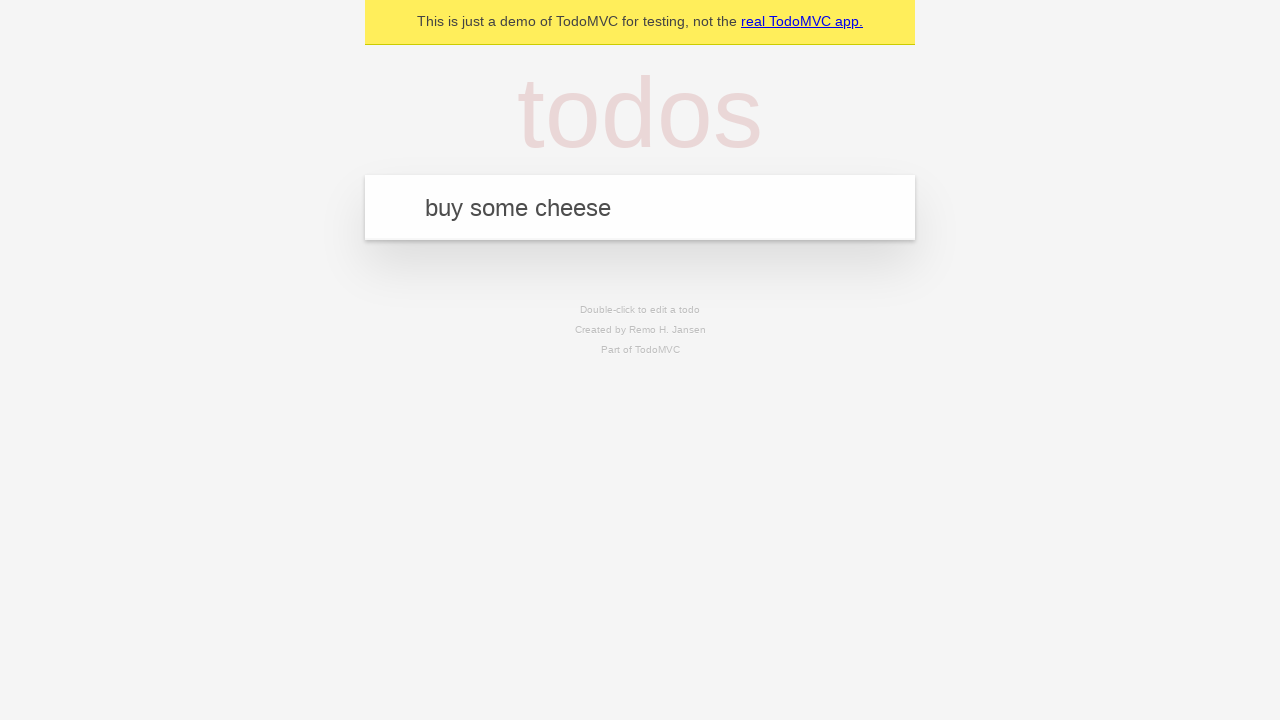

Pressed Enter to create todo item 'buy some cheese' on internal:attr=[placeholder="What needs to be done?"i]
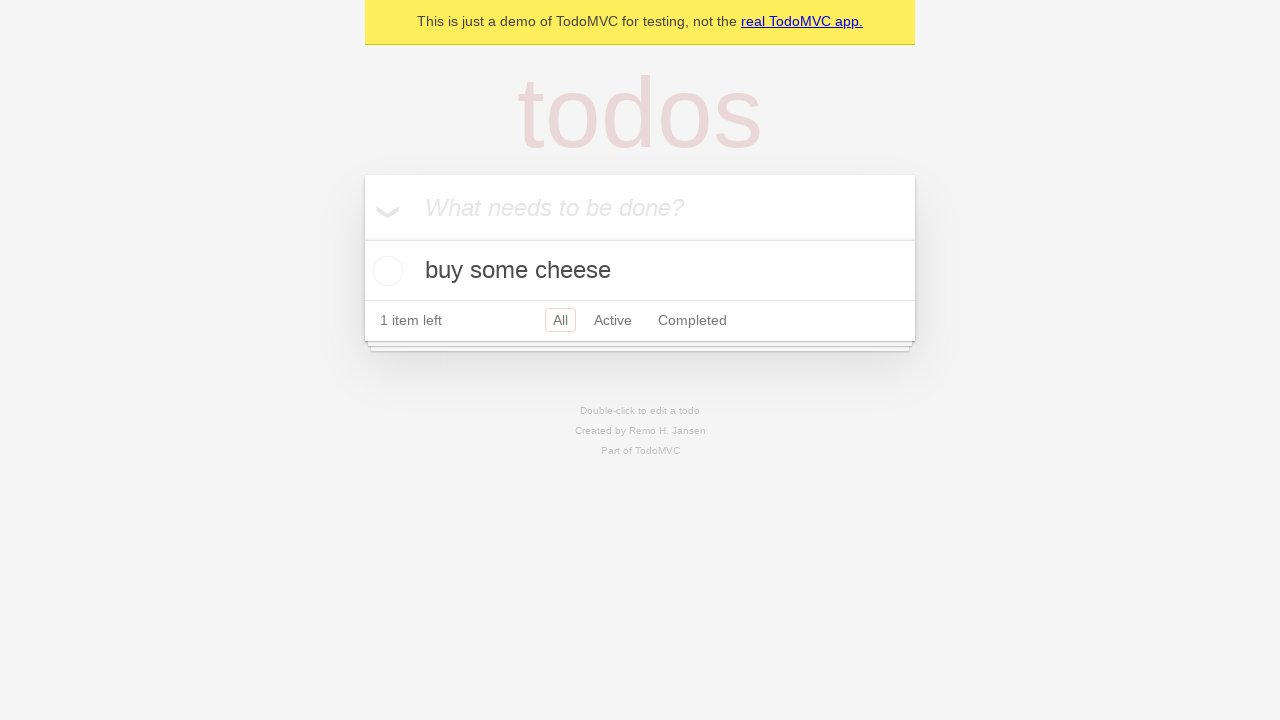

Filled todo input with 'feed the cat' on internal:attr=[placeholder="What needs to be done?"i]
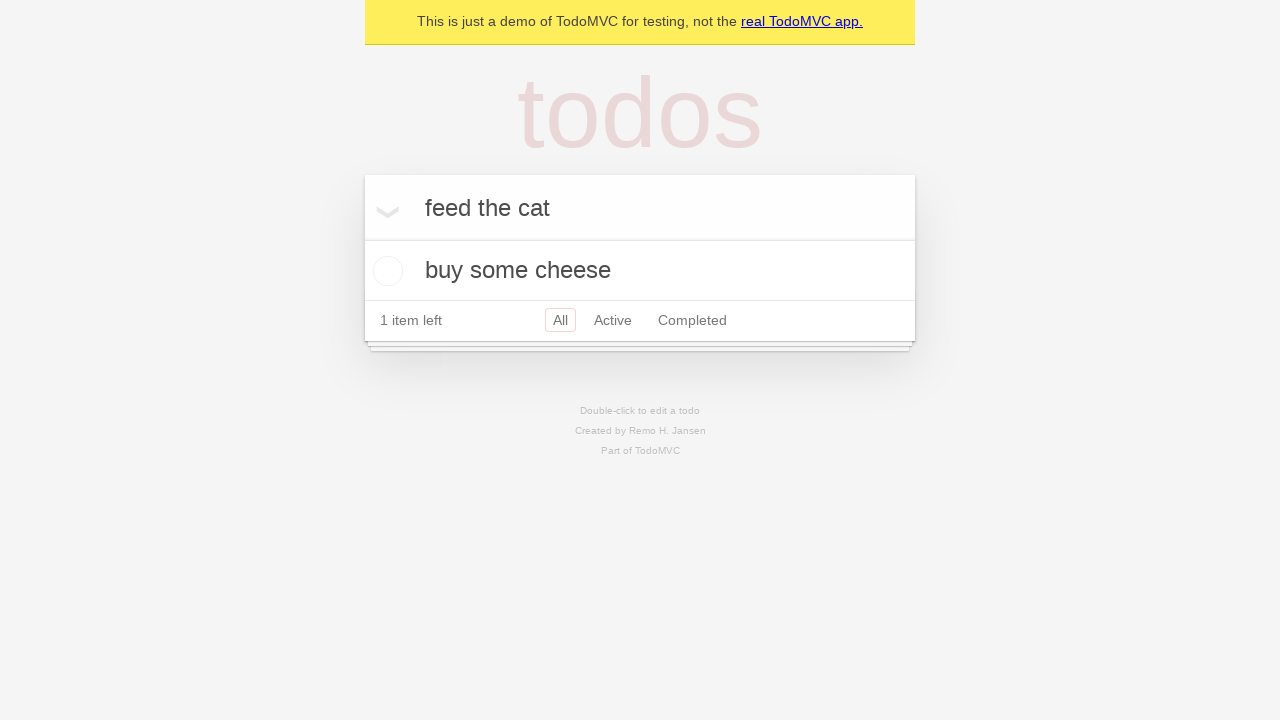

Pressed Enter to create todo item 'feed the cat' on internal:attr=[placeholder="What needs to be done?"i]
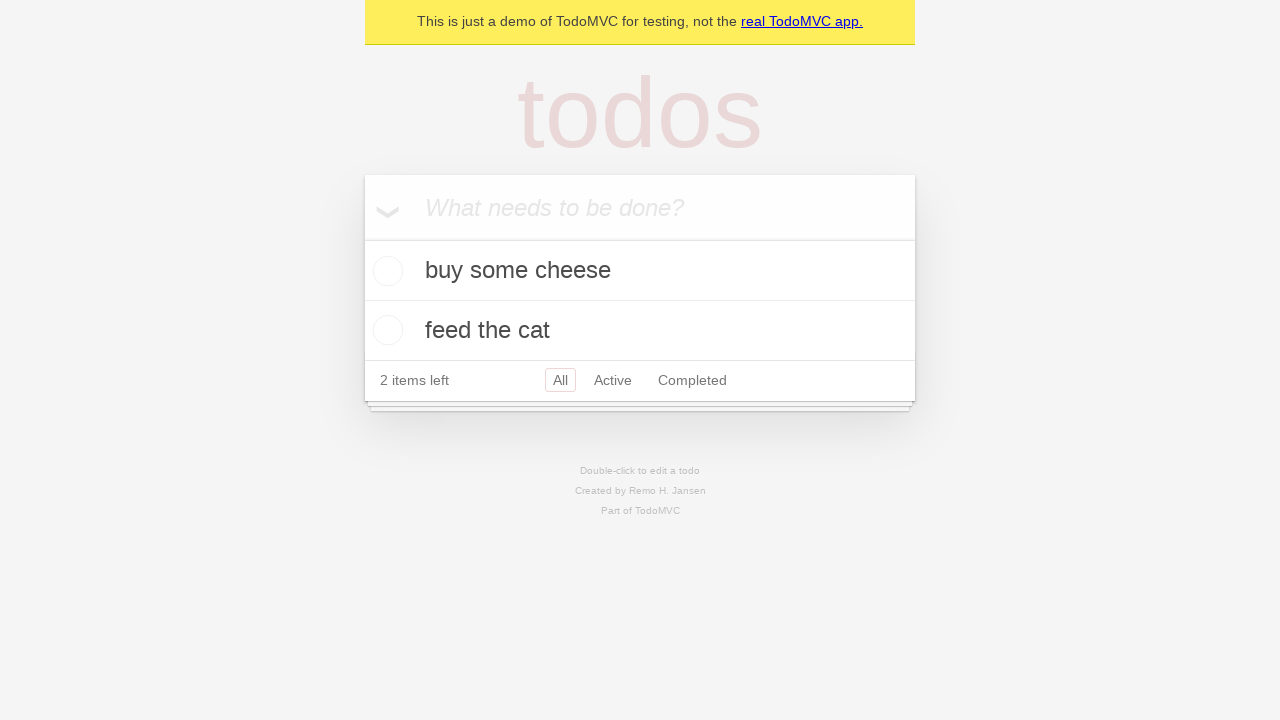

Filled todo input with 'book a doctors appointment' on internal:attr=[placeholder="What needs to be done?"i]
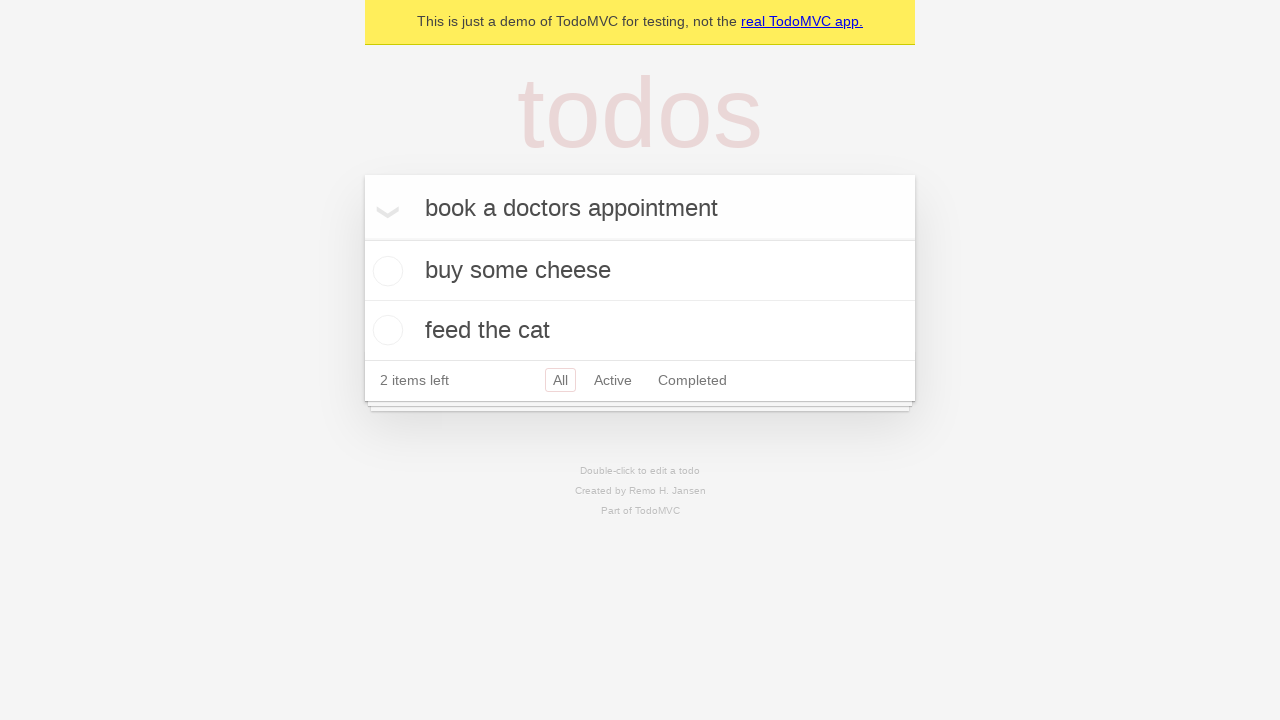

Pressed Enter to create todo item 'book a doctors appointment' on internal:attr=[placeholder="What needs to be done?"i]
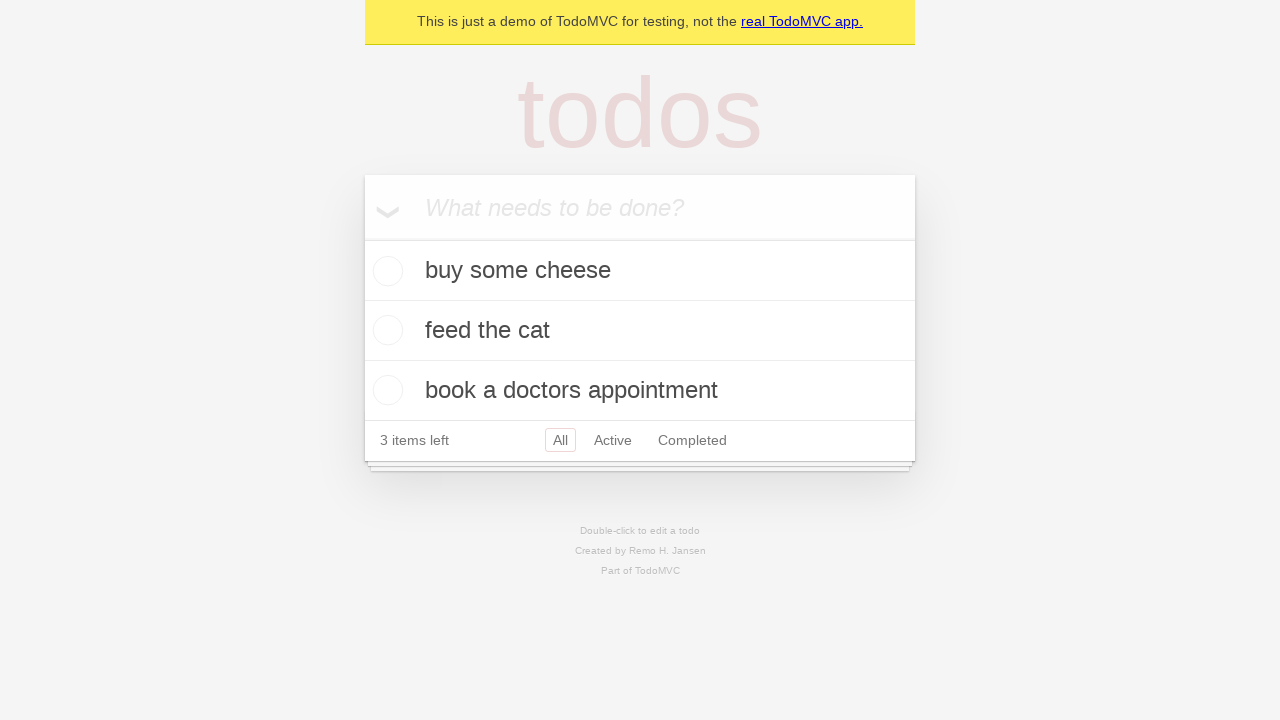

Double-clicked second todo item to enter edit mode at (640, 331) on internal:testid=[data-testid="todo-item"s] >> nth=1
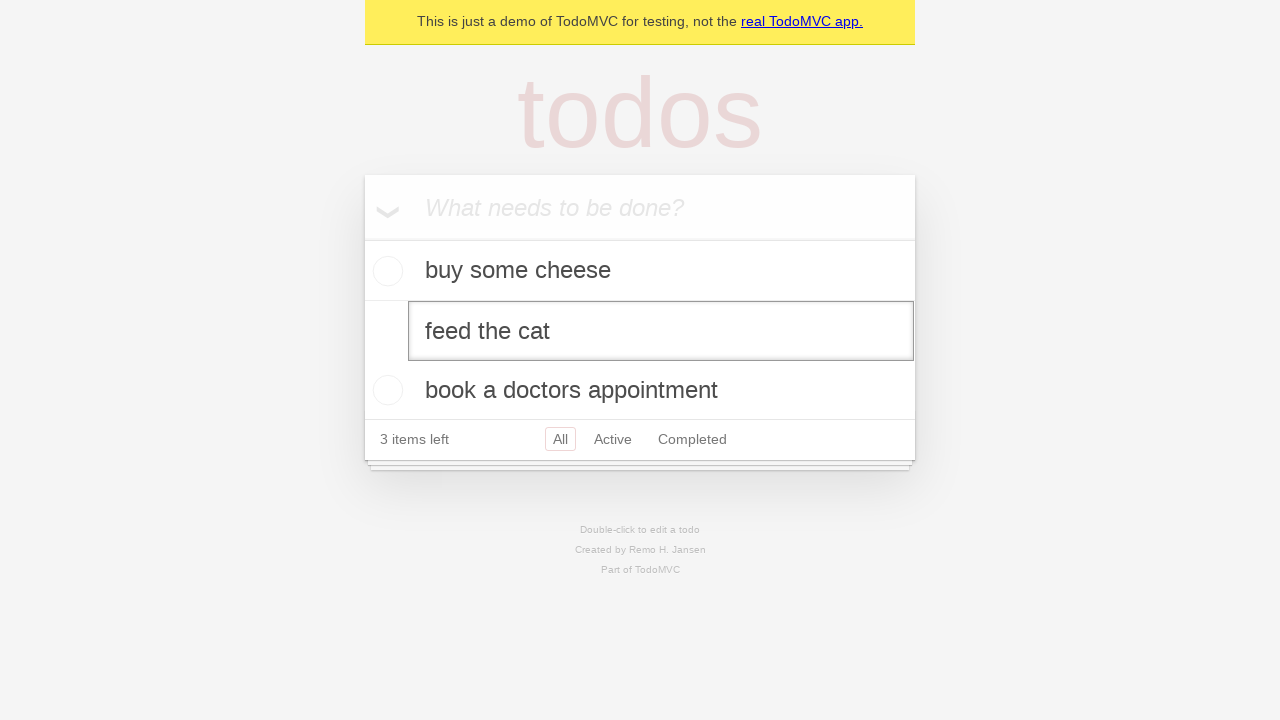

Edit input field for second todo item appeared
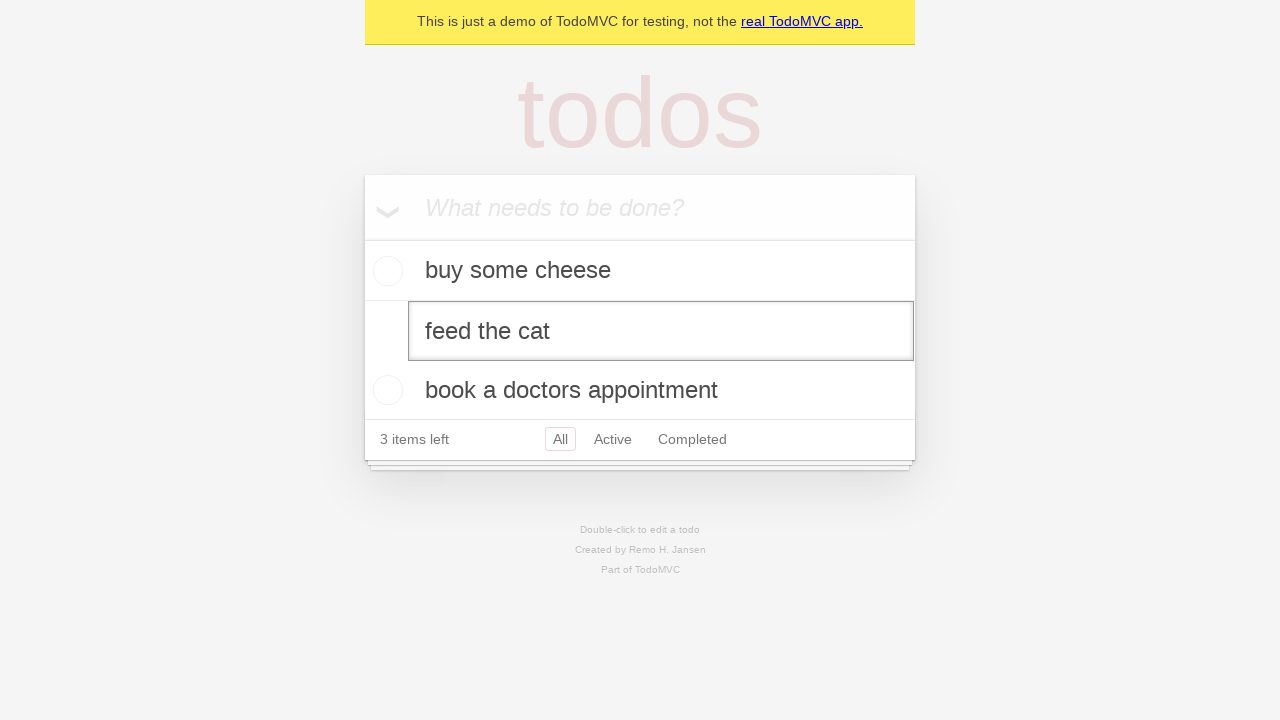

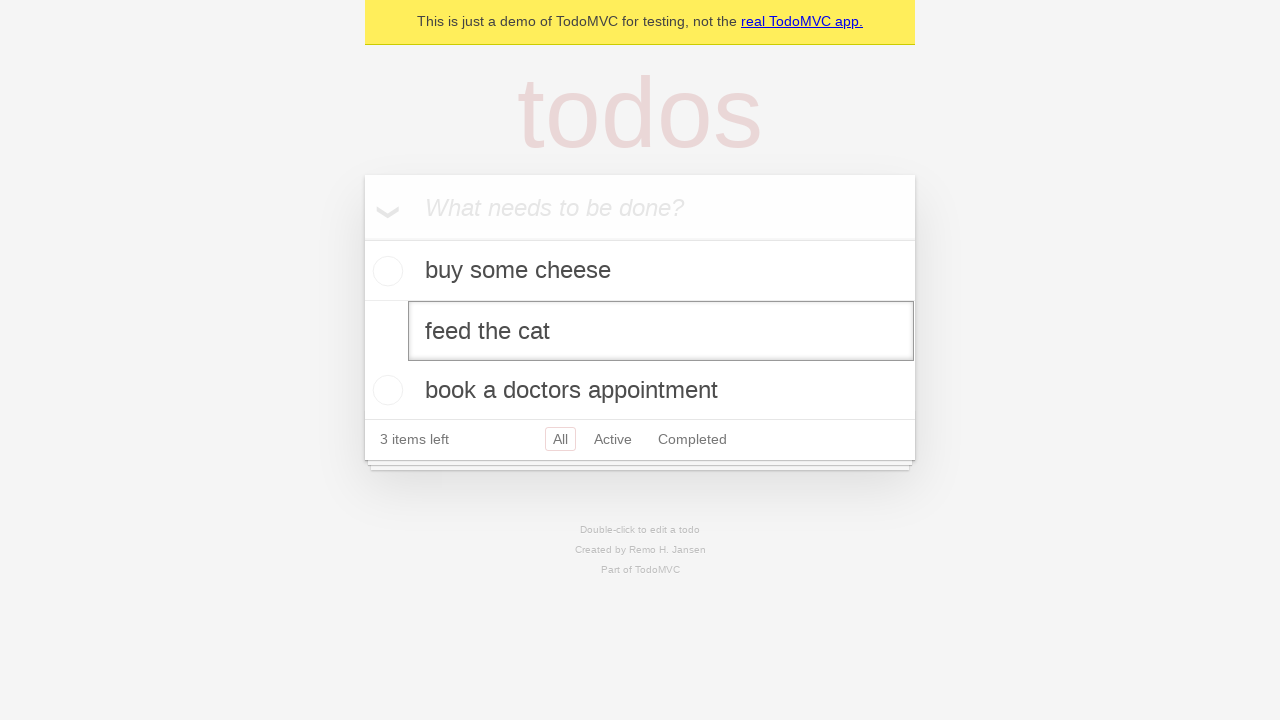